Counts the number of anchor elements on the Trello homepage

Starting URL: https://trello.com/

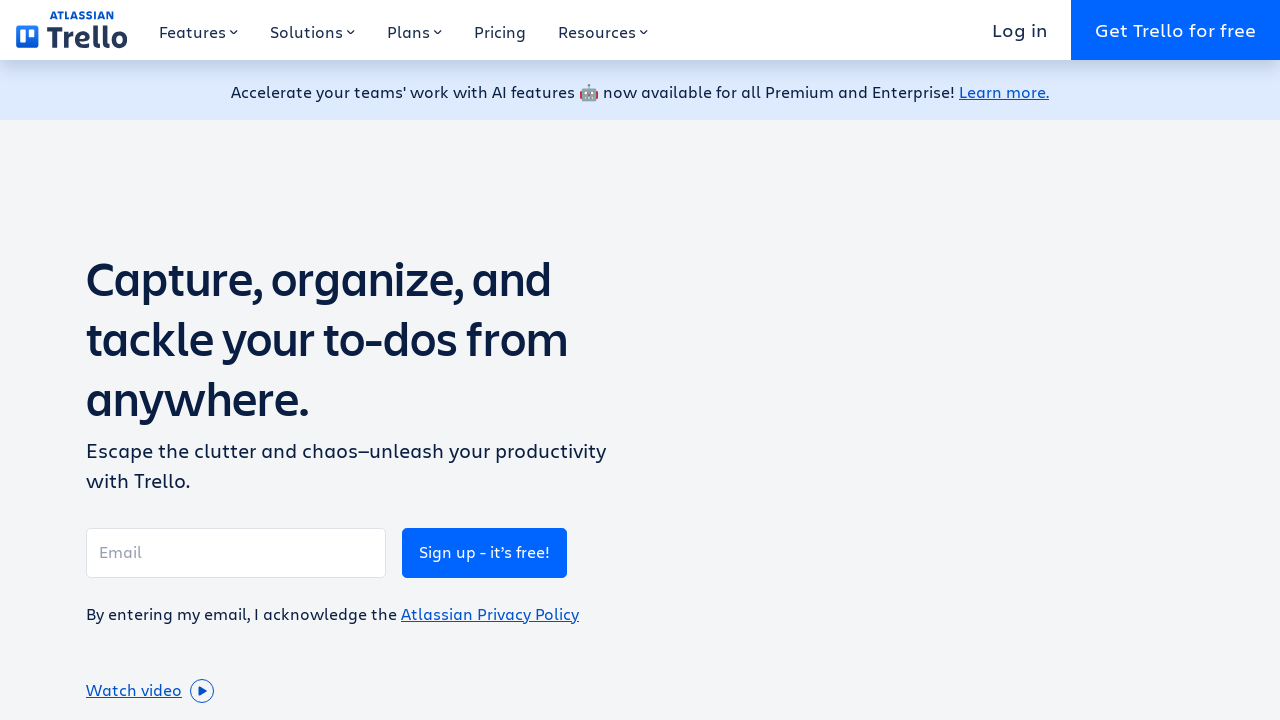

Navigated to Trello homepage
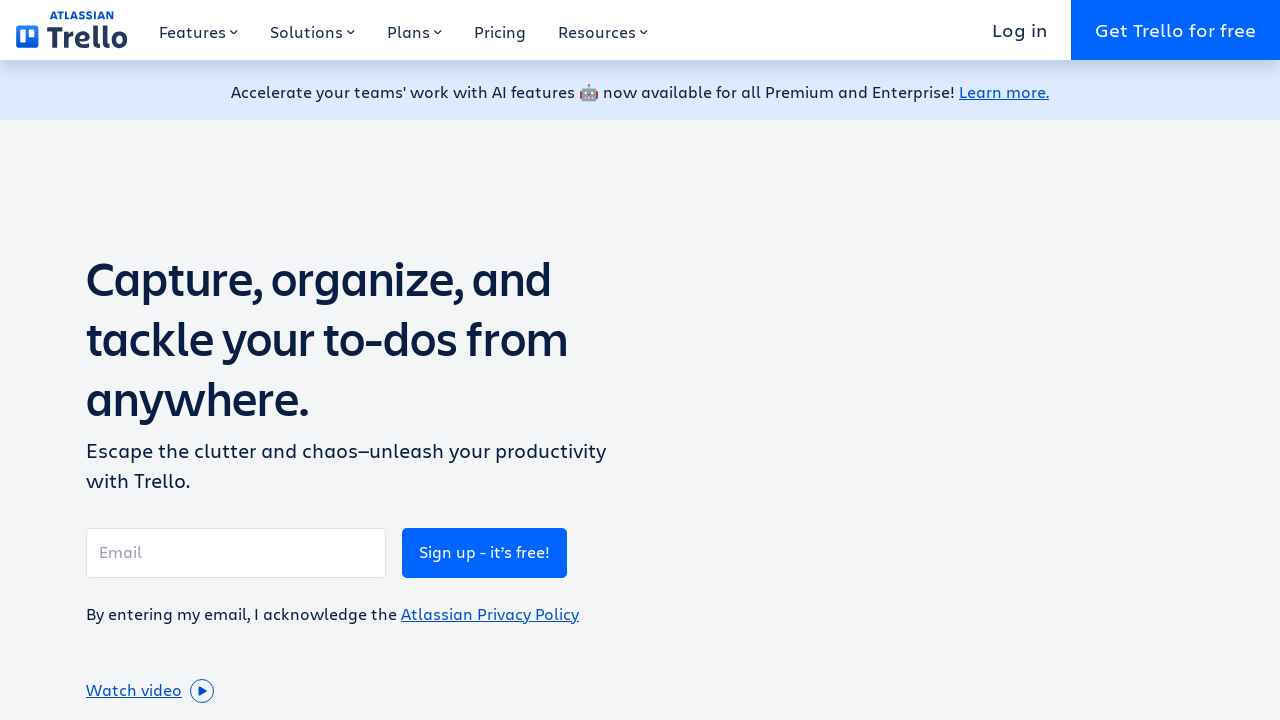

Located all anchor elements on the page
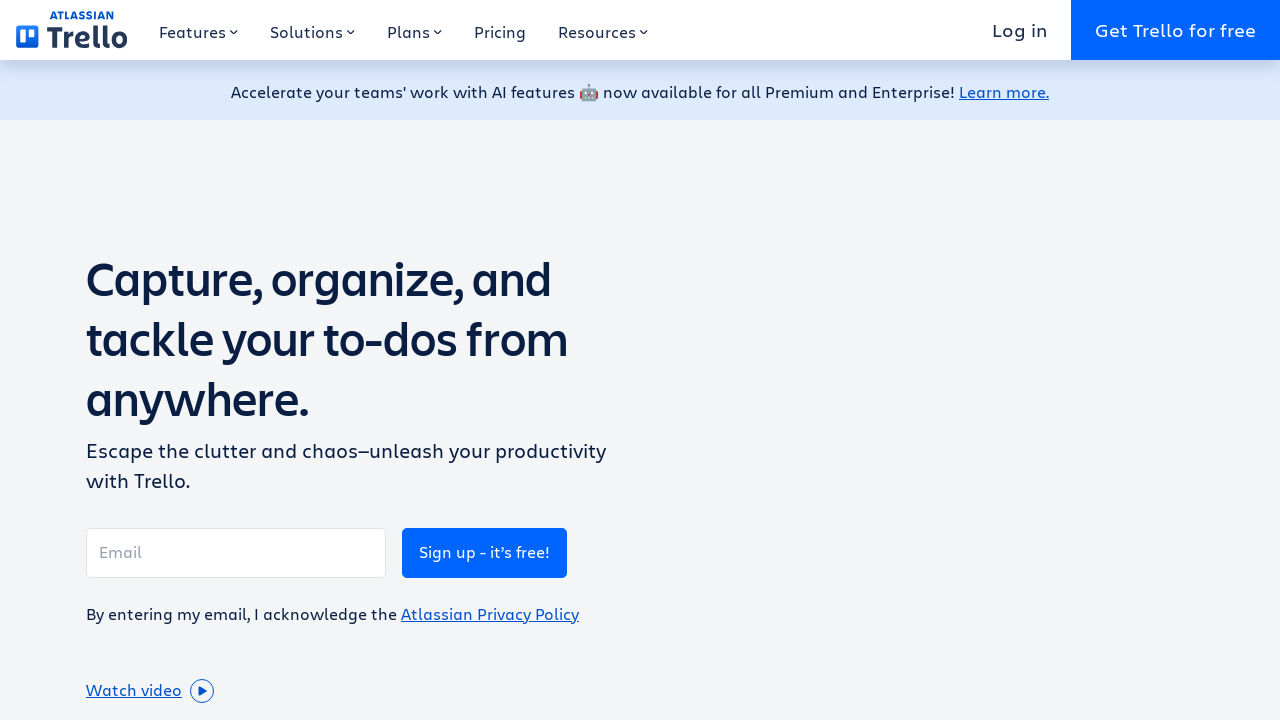

Counted 91 anchor elements on Trello homepage
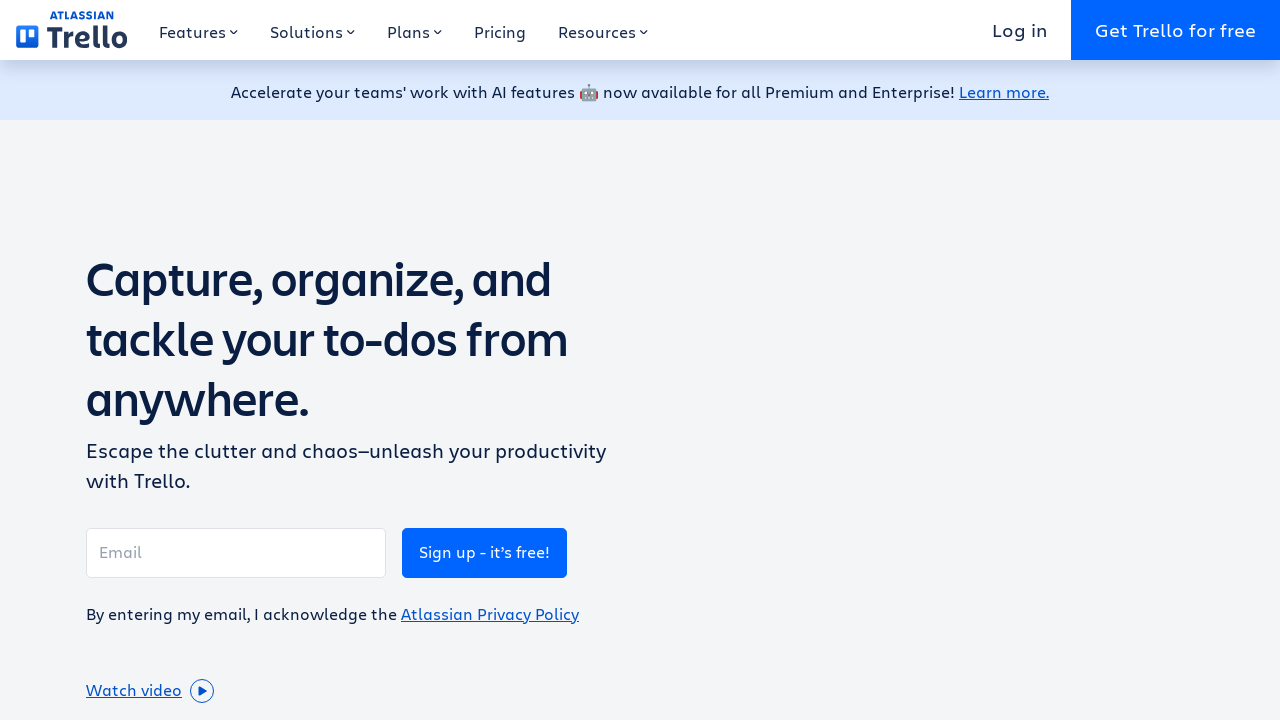

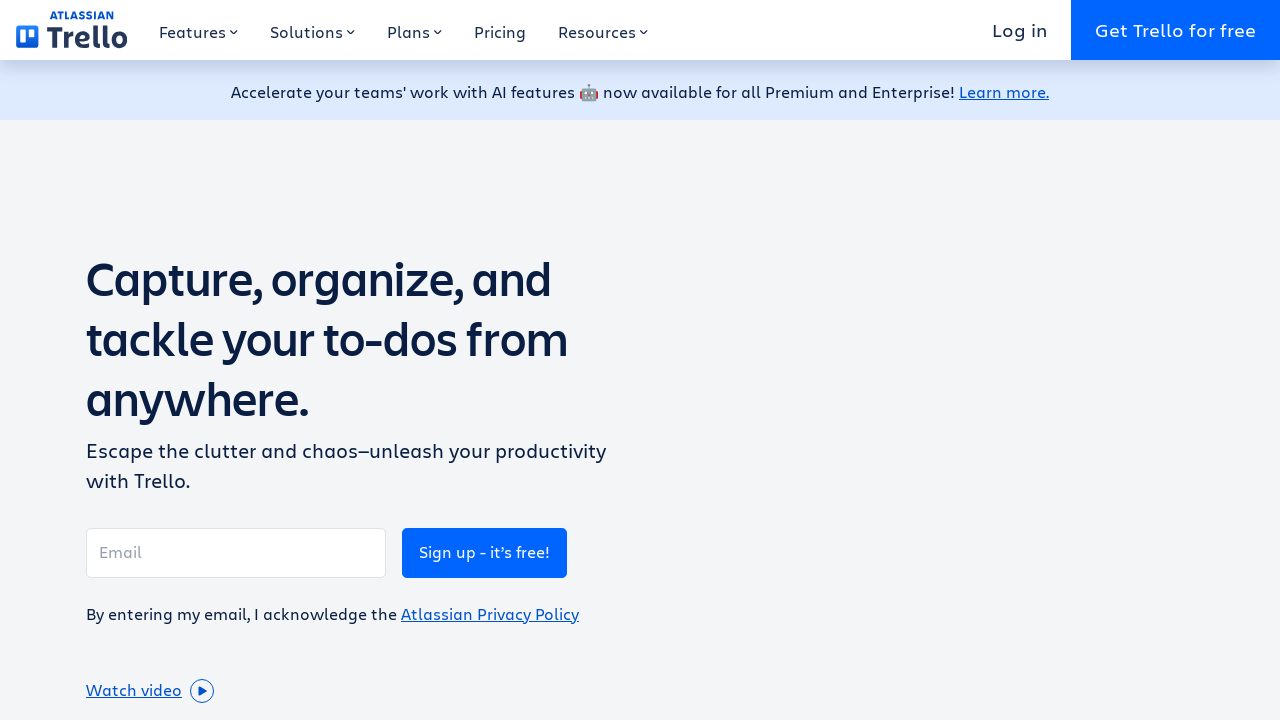